Navigates to a page with an entry ad modal and closes it by clicking the close element

Starting URL: http://the-internet.herokuapp.com/entry_ad

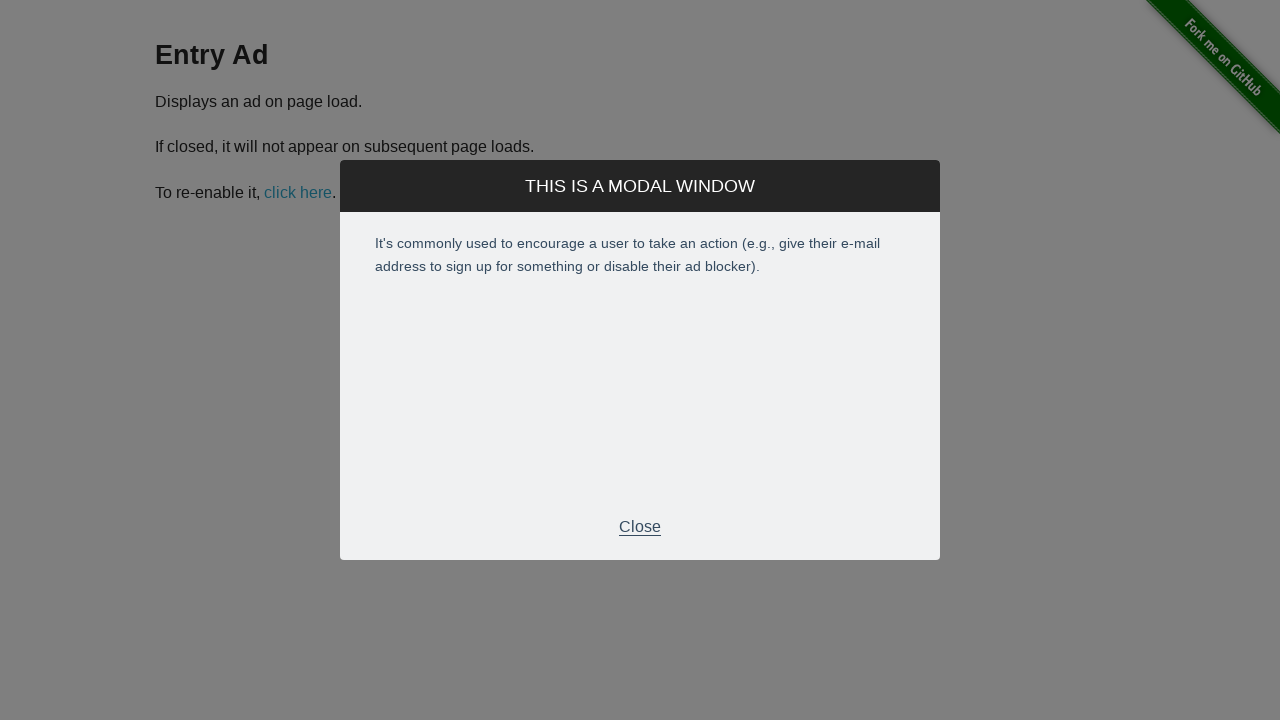

Entry ad modal appeared
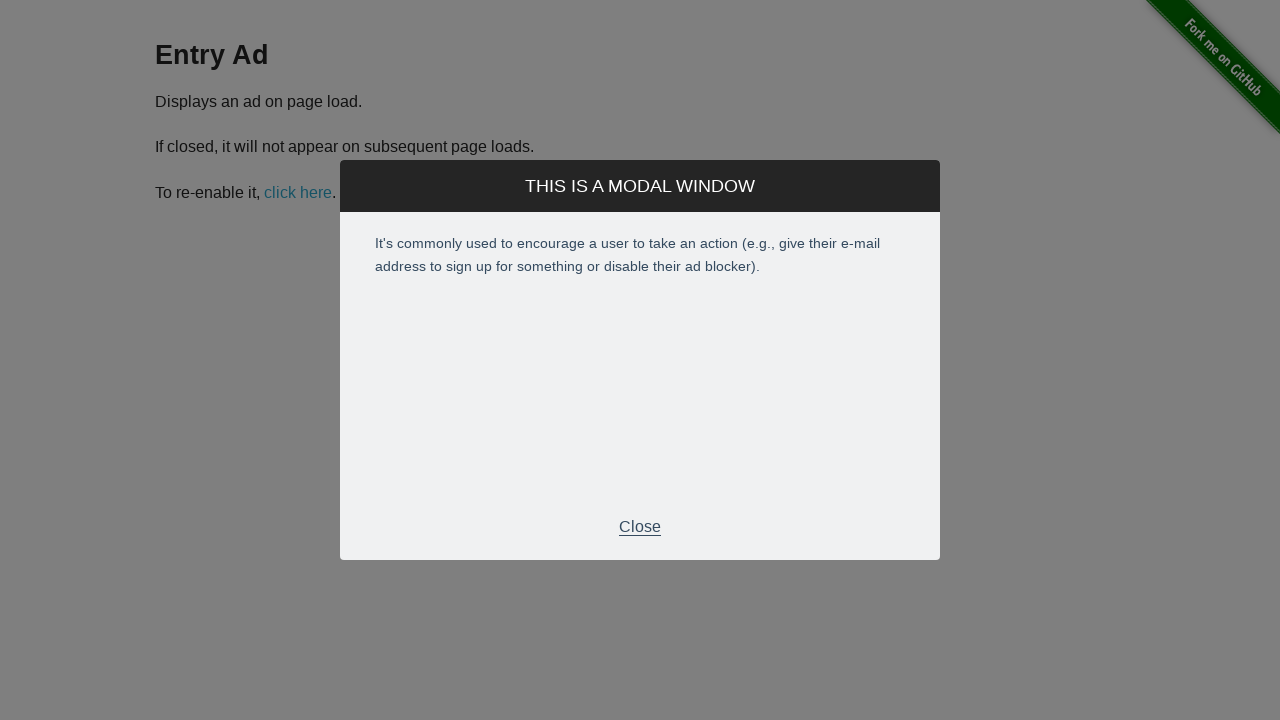

Clicked close button on entry ad modal at (640, 527) on div.modal-footer > p
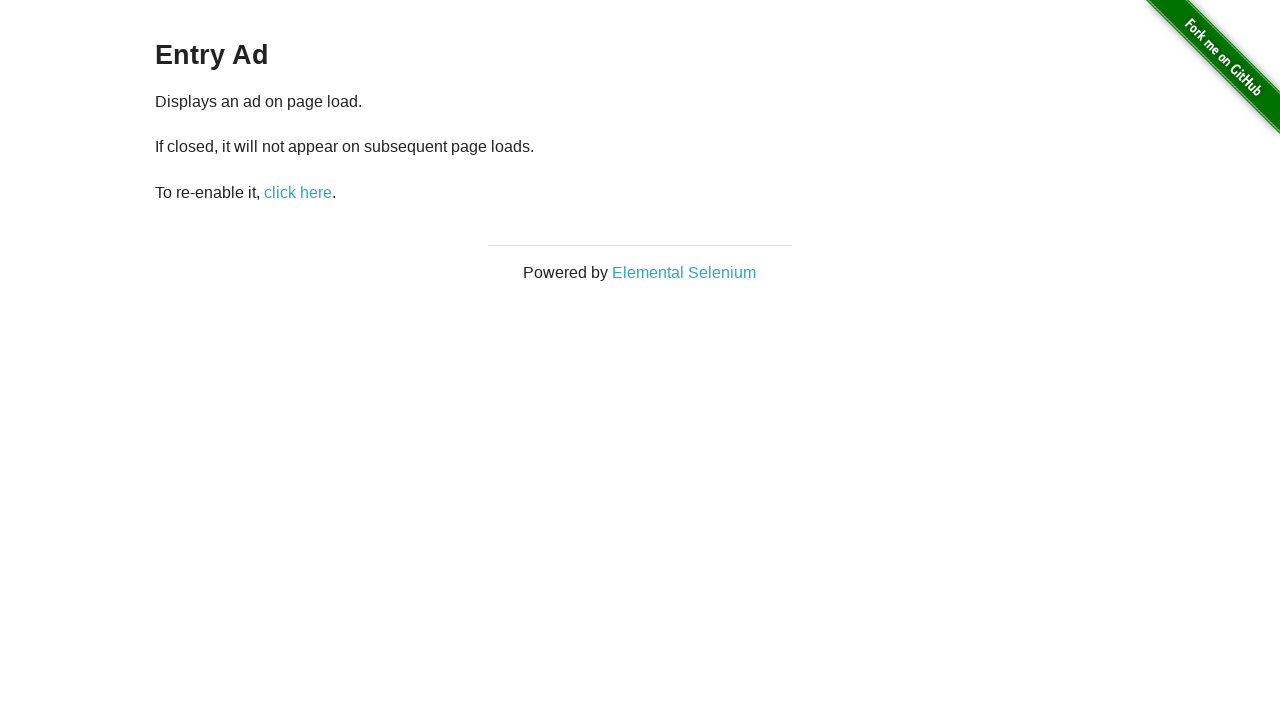

Modal closed and page stabilized
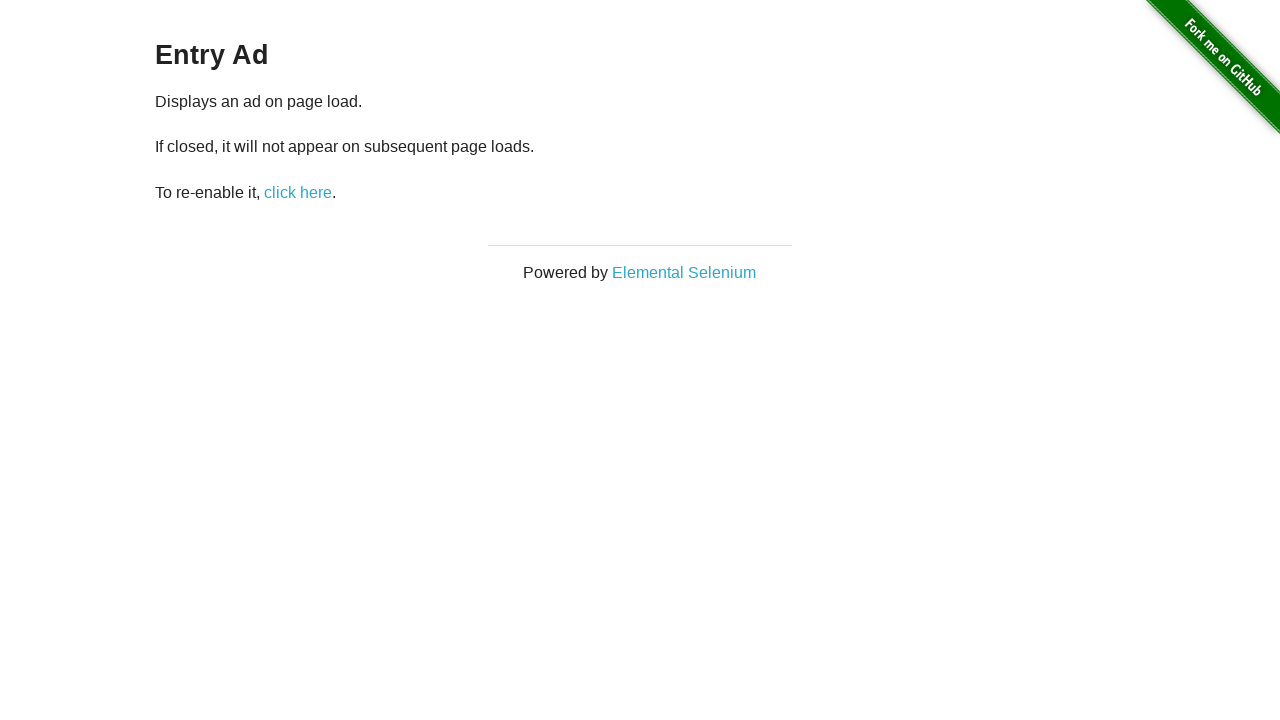

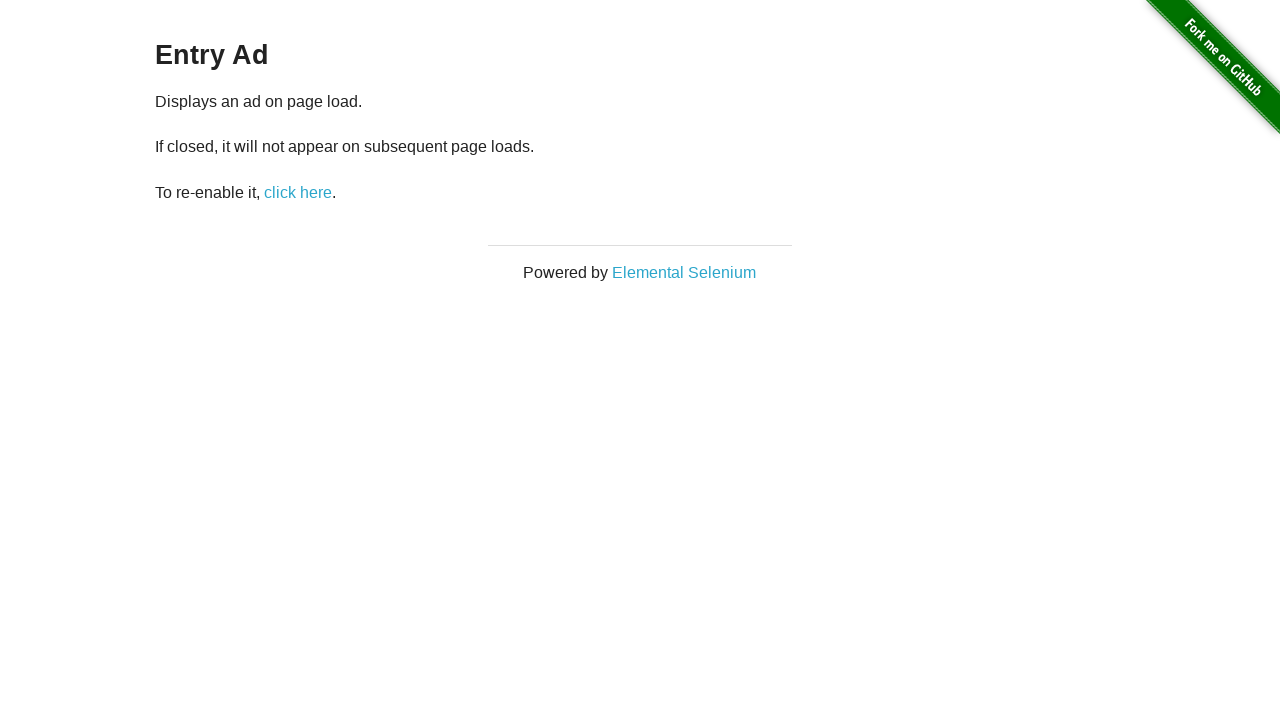